Tests that clicking the spin button changes the state of the slot machine reels

Starting URL: https://johakr.github.io/html5-slot-machine/

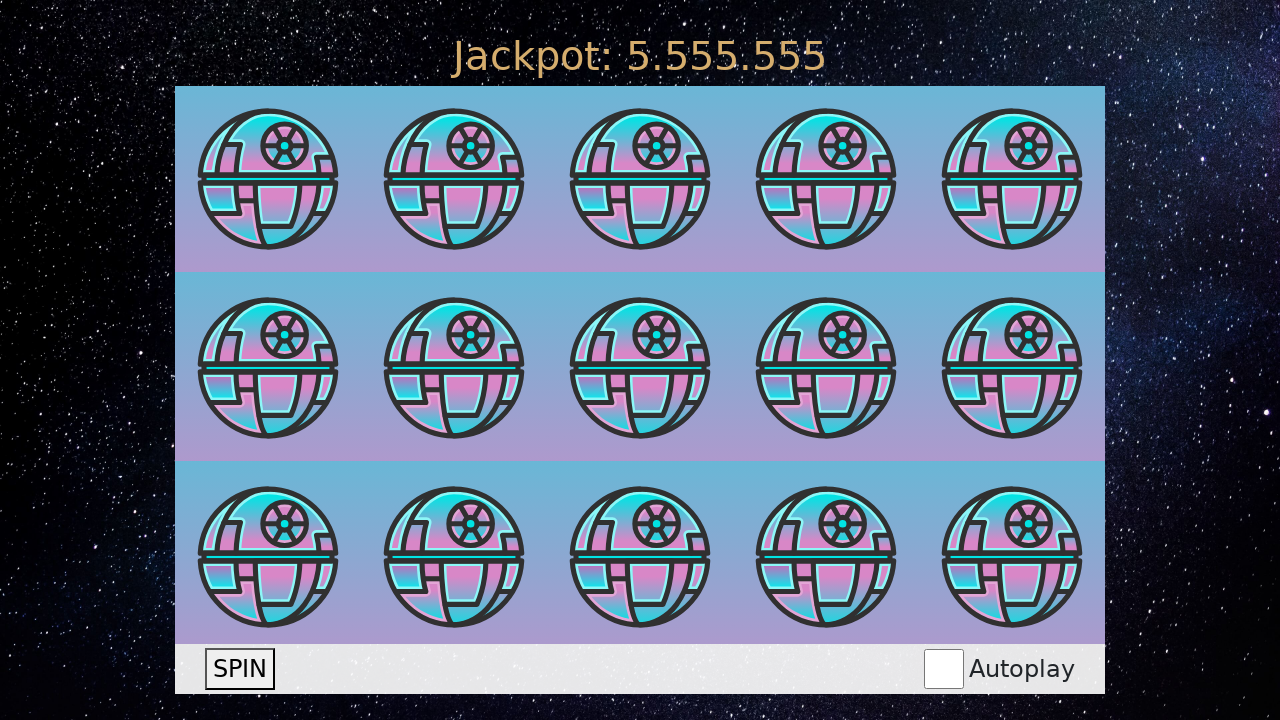

Waited for reel images to load
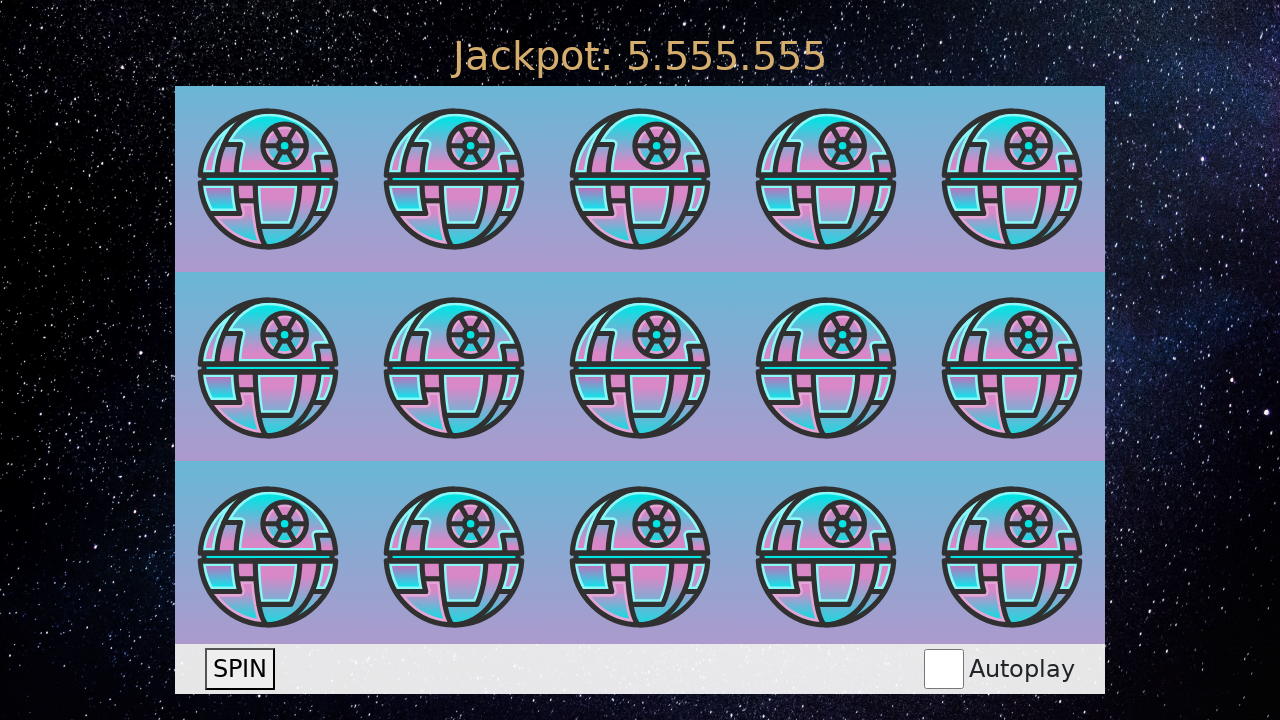

Retrieved initial reel elements
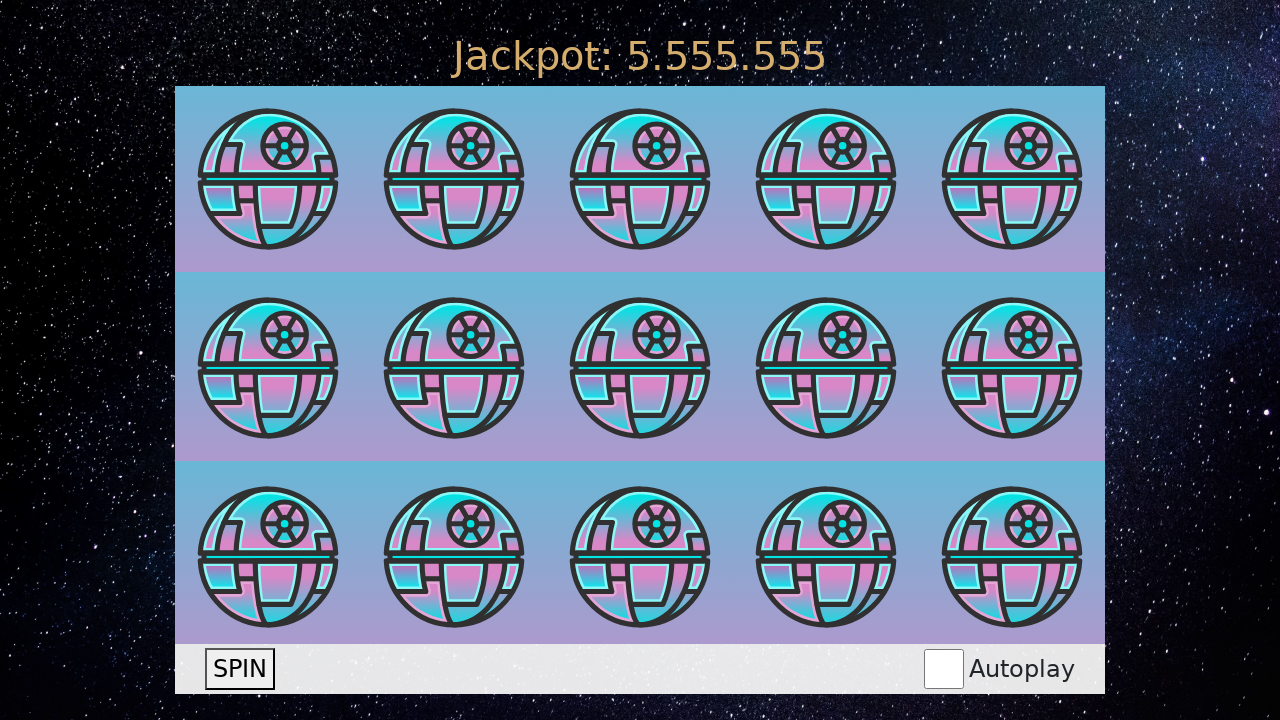

Captured initial reel image sources
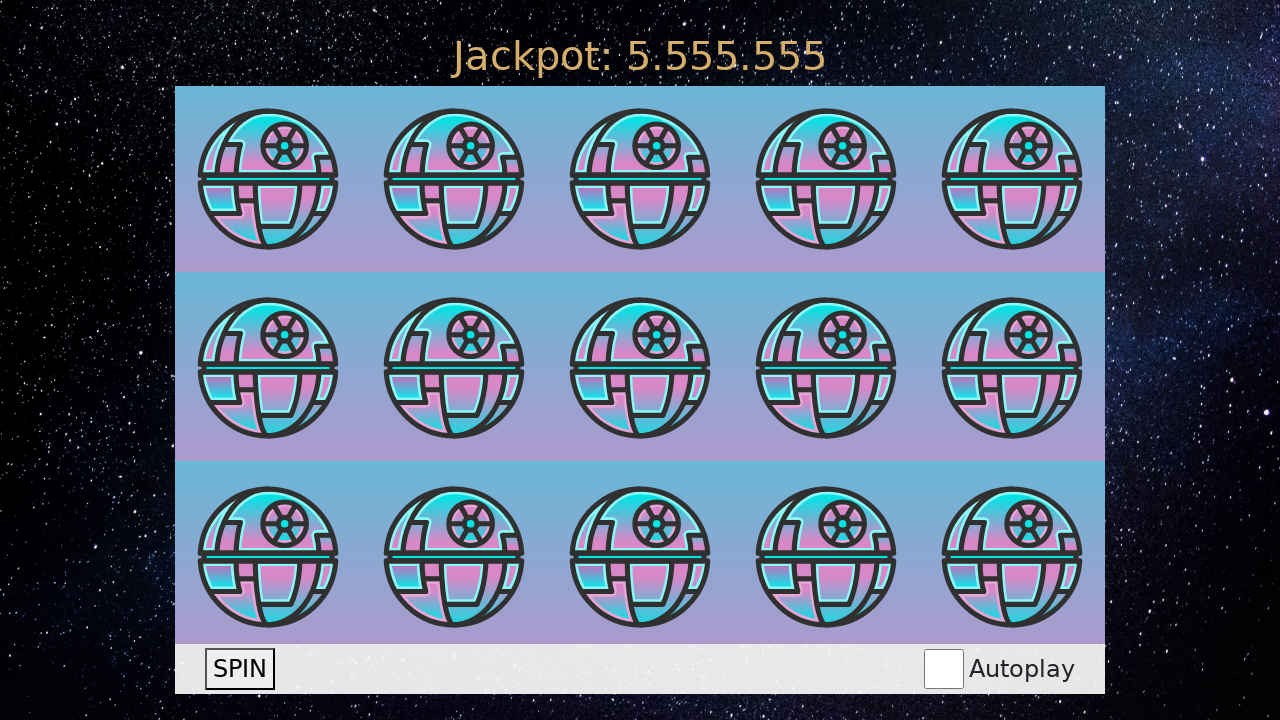

Located the spin button
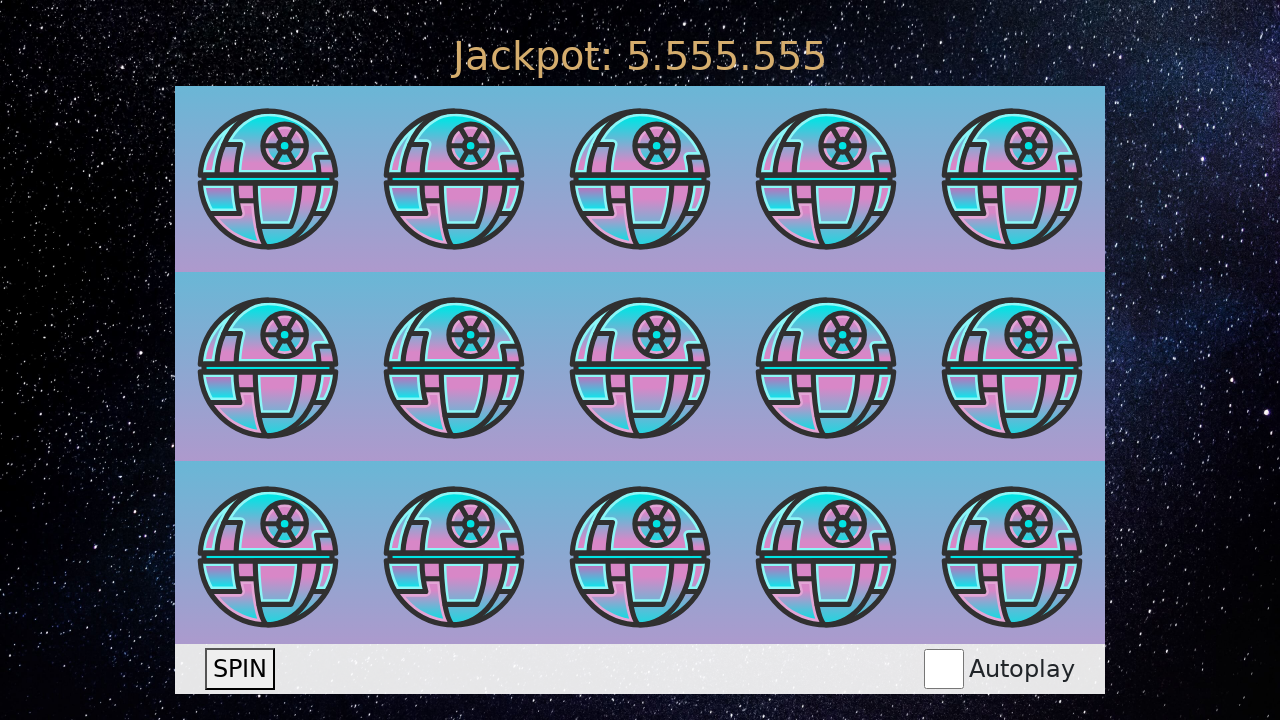

Clicked the spin button at (240, 669) on button >> internal:has-text="spin"i
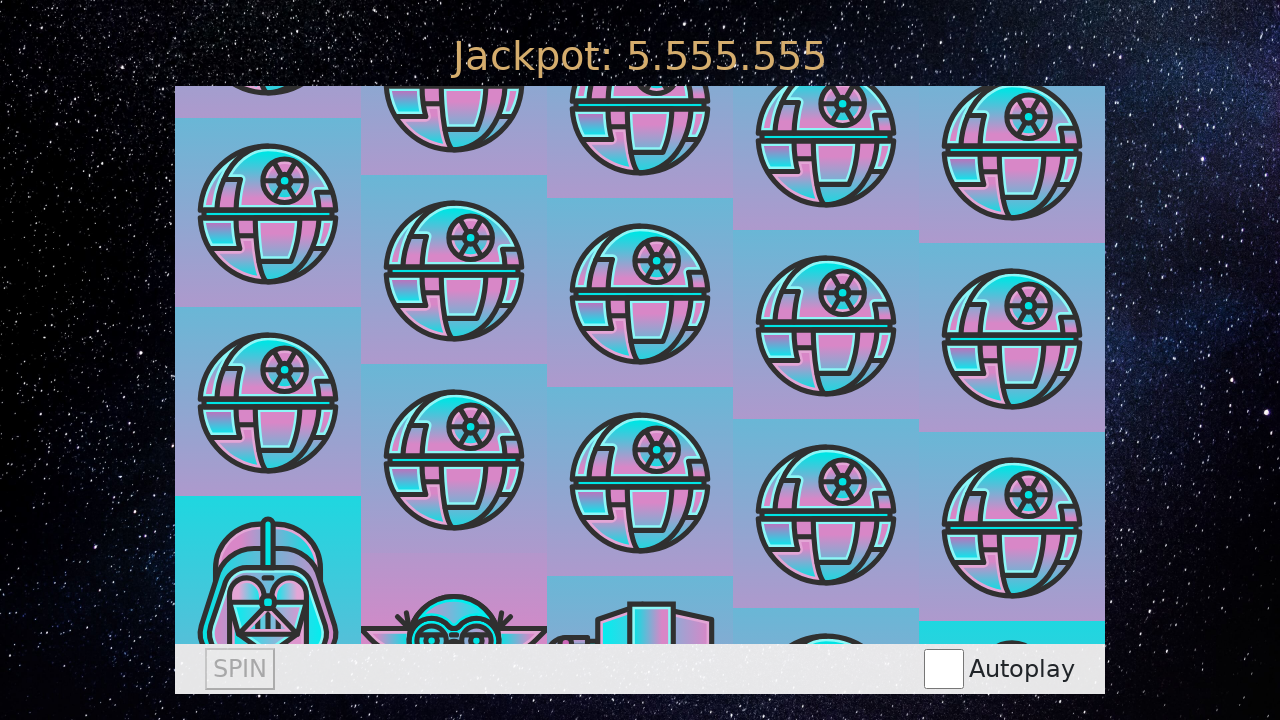

Spin button became visible again
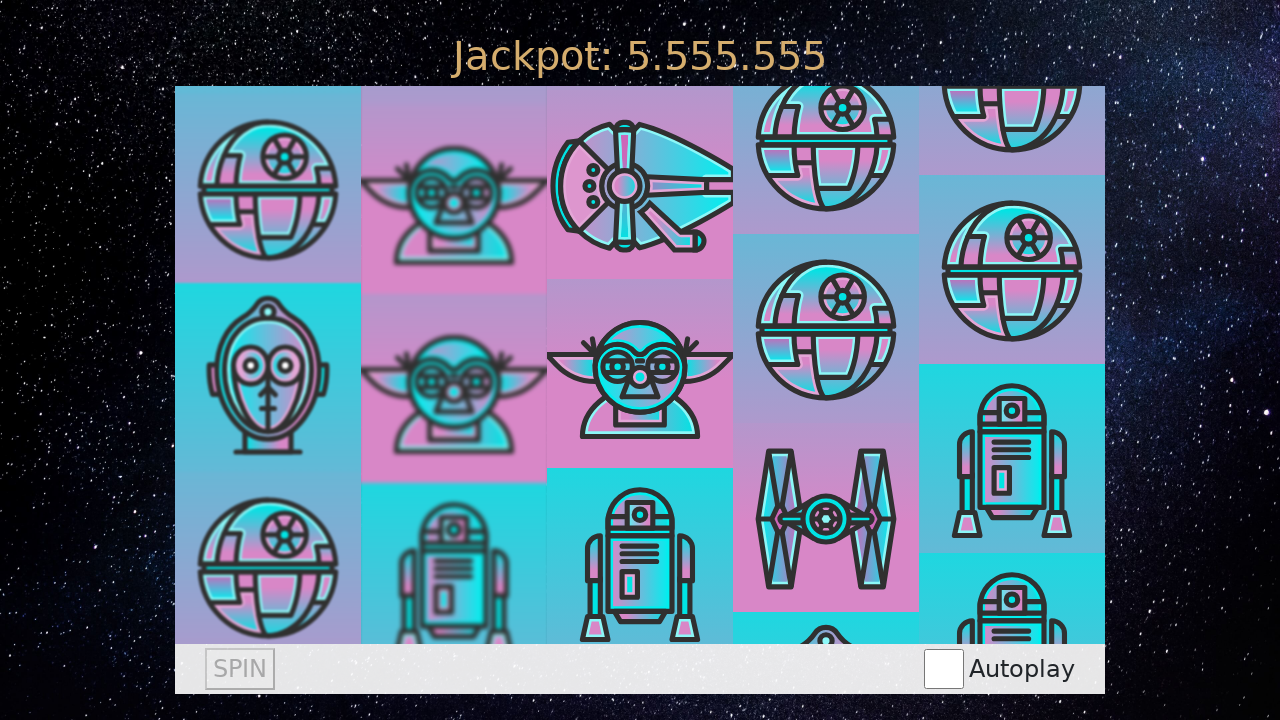

Waited 2 seconds for spin animation to complete
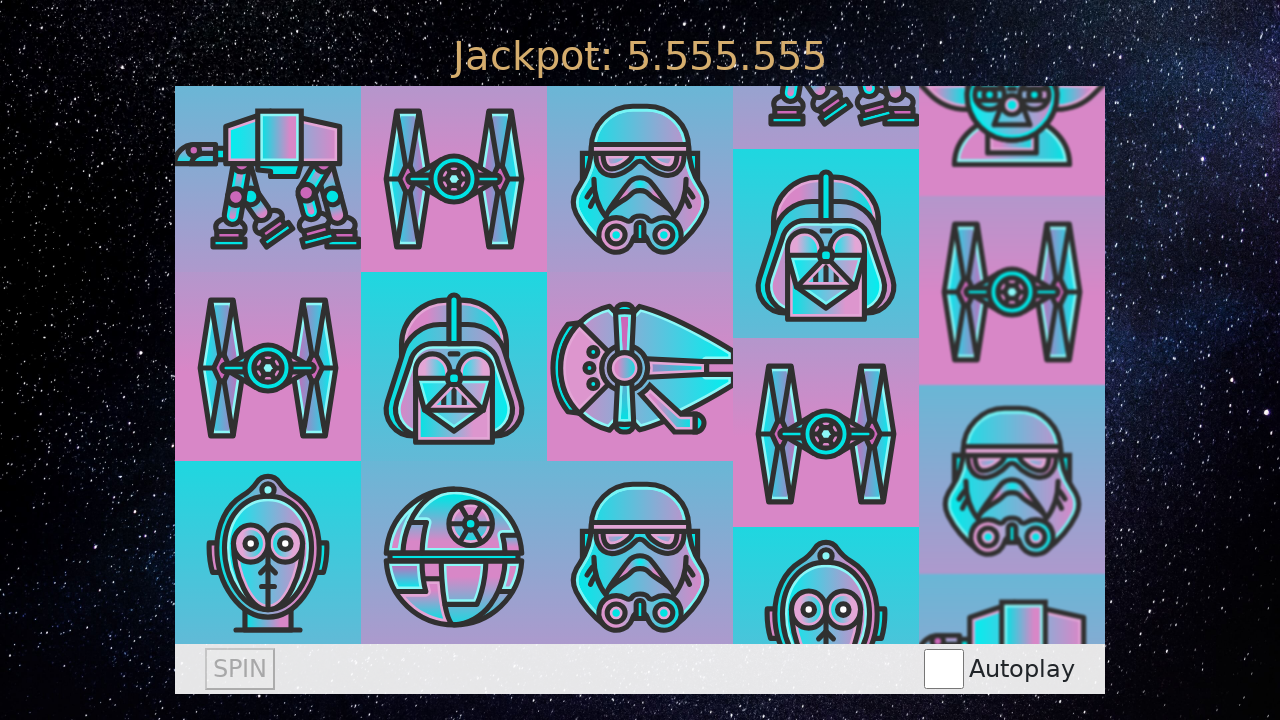

Retrieved reel elements after spin
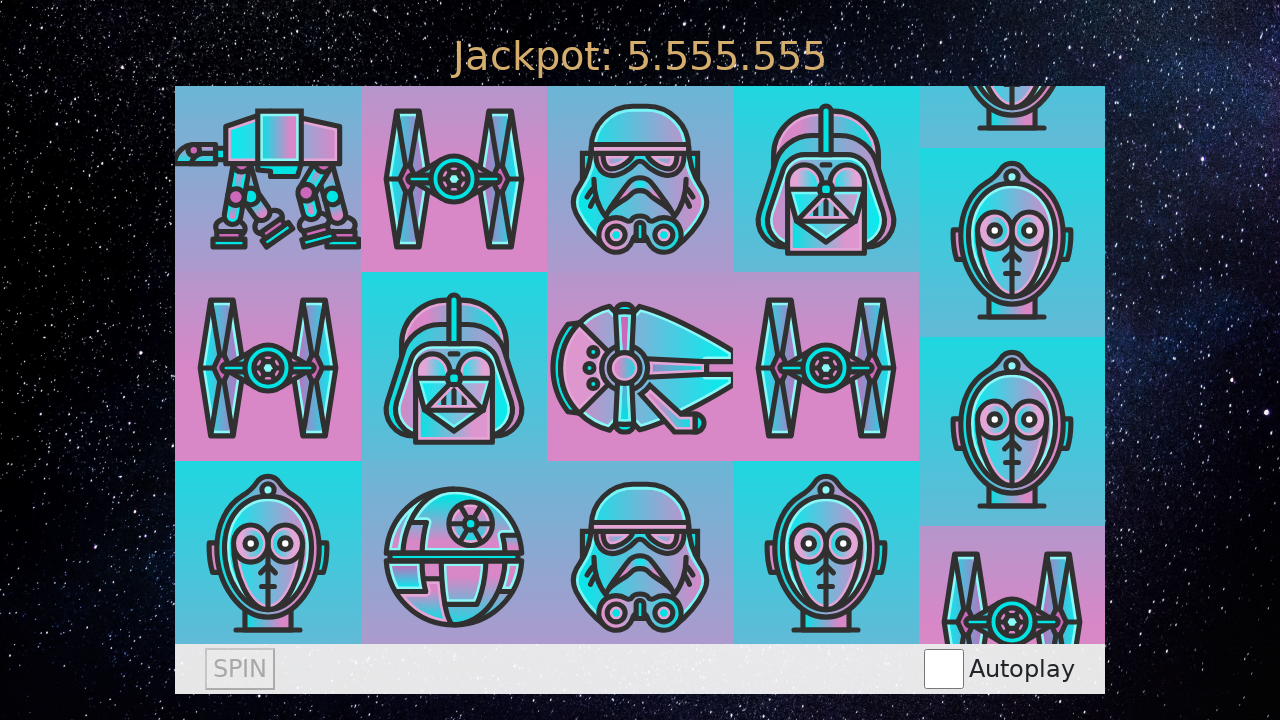

Captured new reel image sources after spin
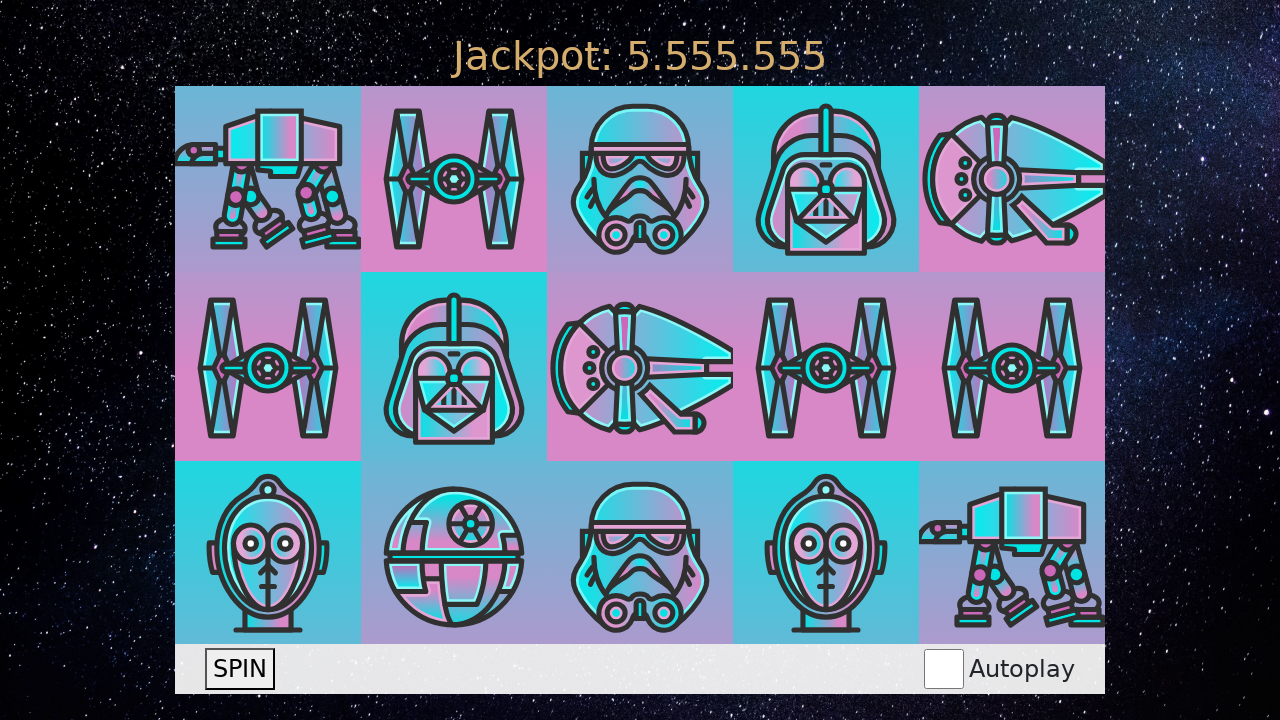

Verified that reel state changed after spin
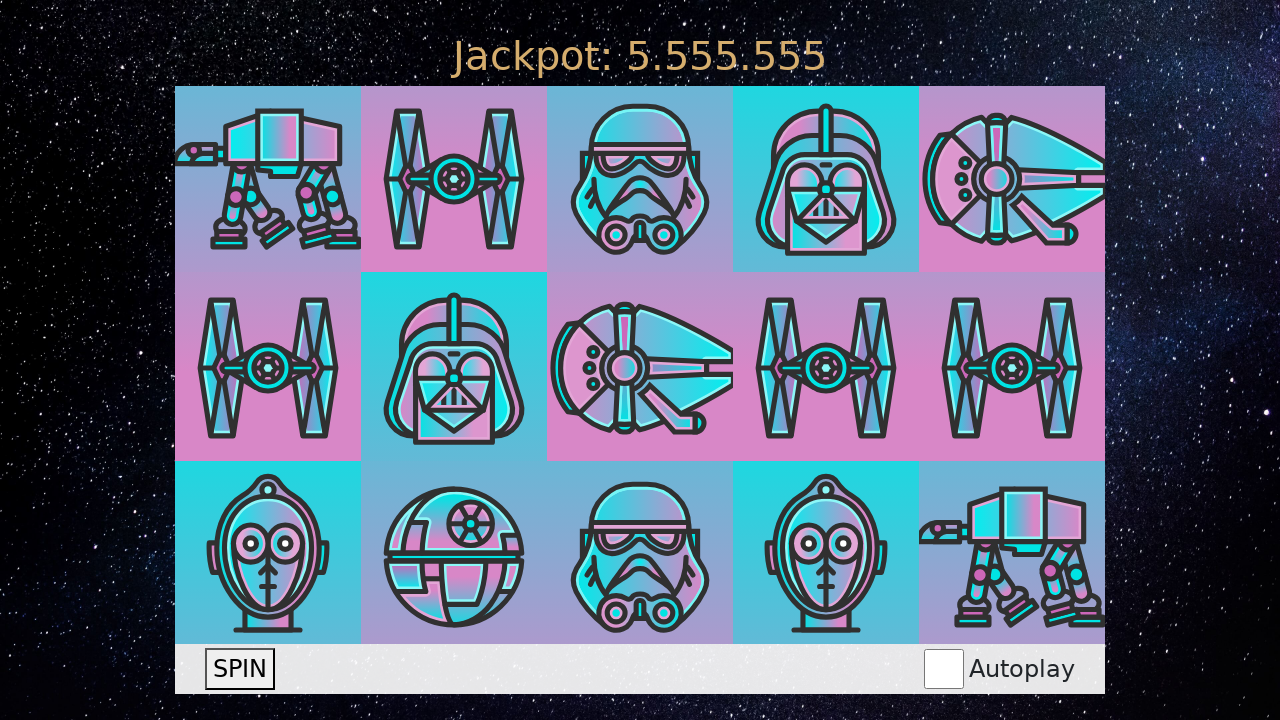

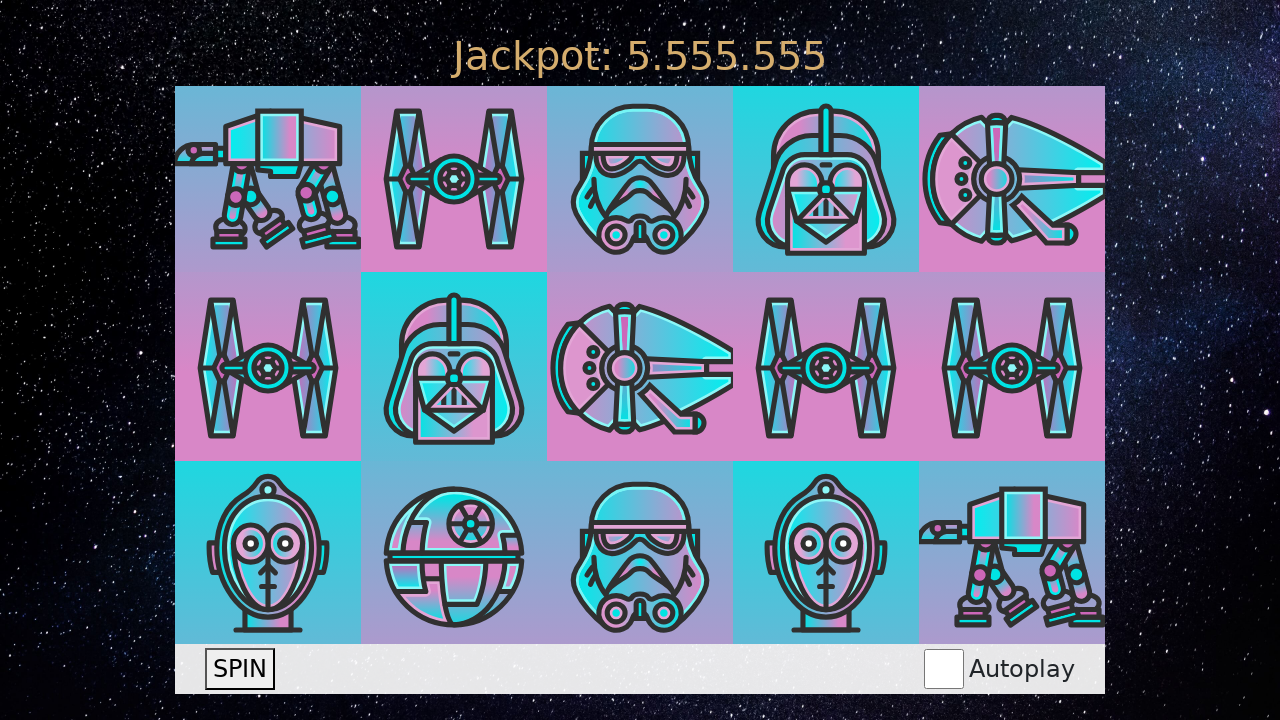